Tests iframe interaction on W3Schools by switching into an iframe, clicking a button inside it, switching back to the parent frame, and clicking a navigation link.

Starting URL: https://www.w3schools.com/js/tryit.asp?filename=tryjs_myfirst

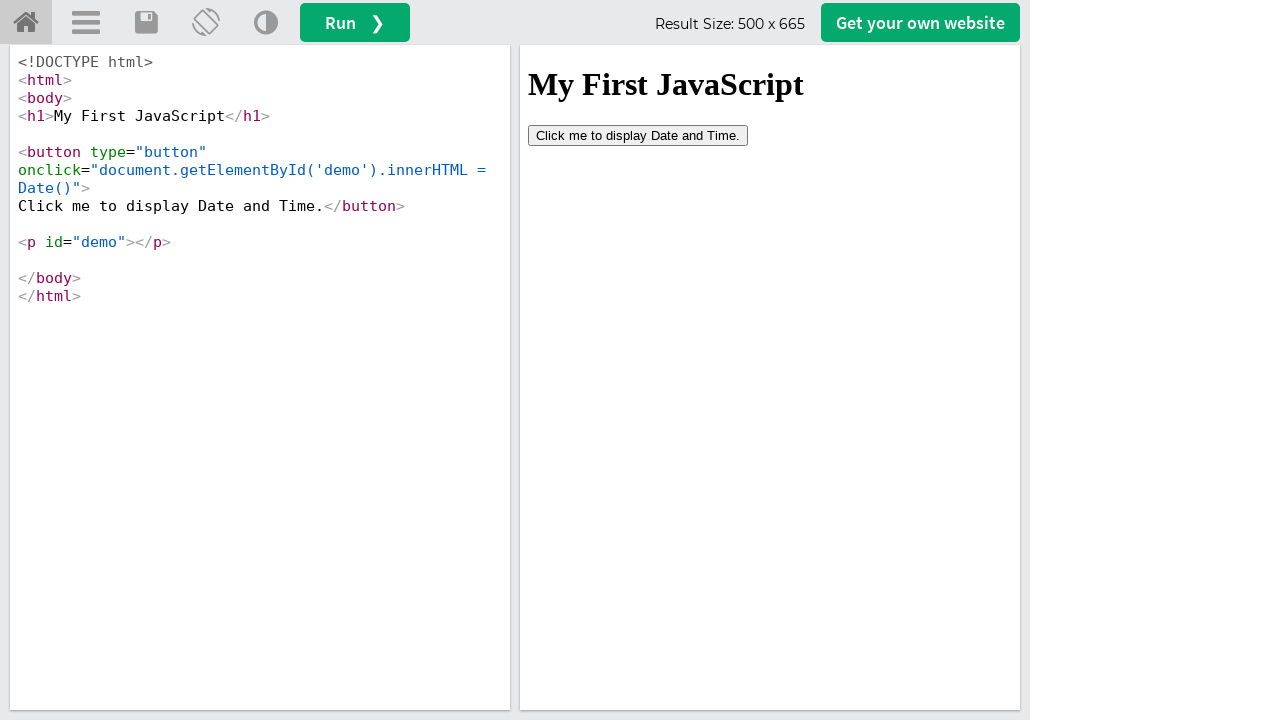

Located iframe with id 'iframeResult'
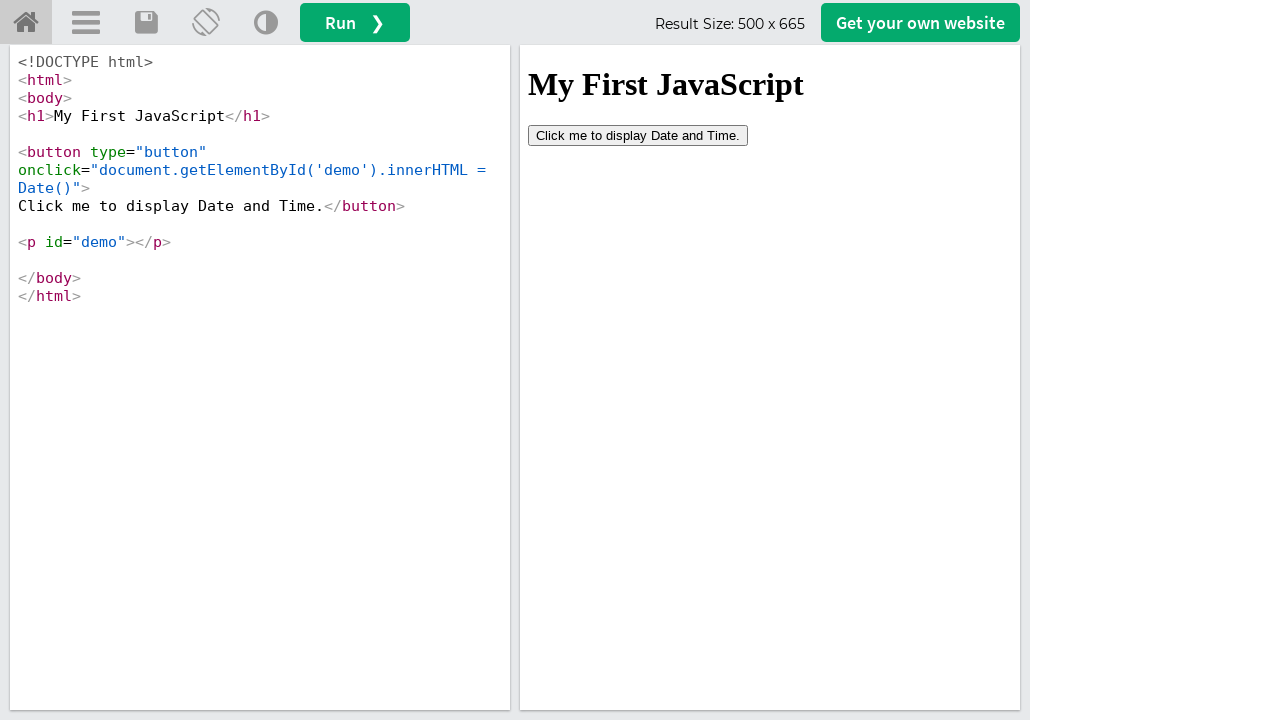

Clicked button inside the iframe at (638, 135) on iframe#iframeResult >> internal:control=enter-frame >> button[type='button']
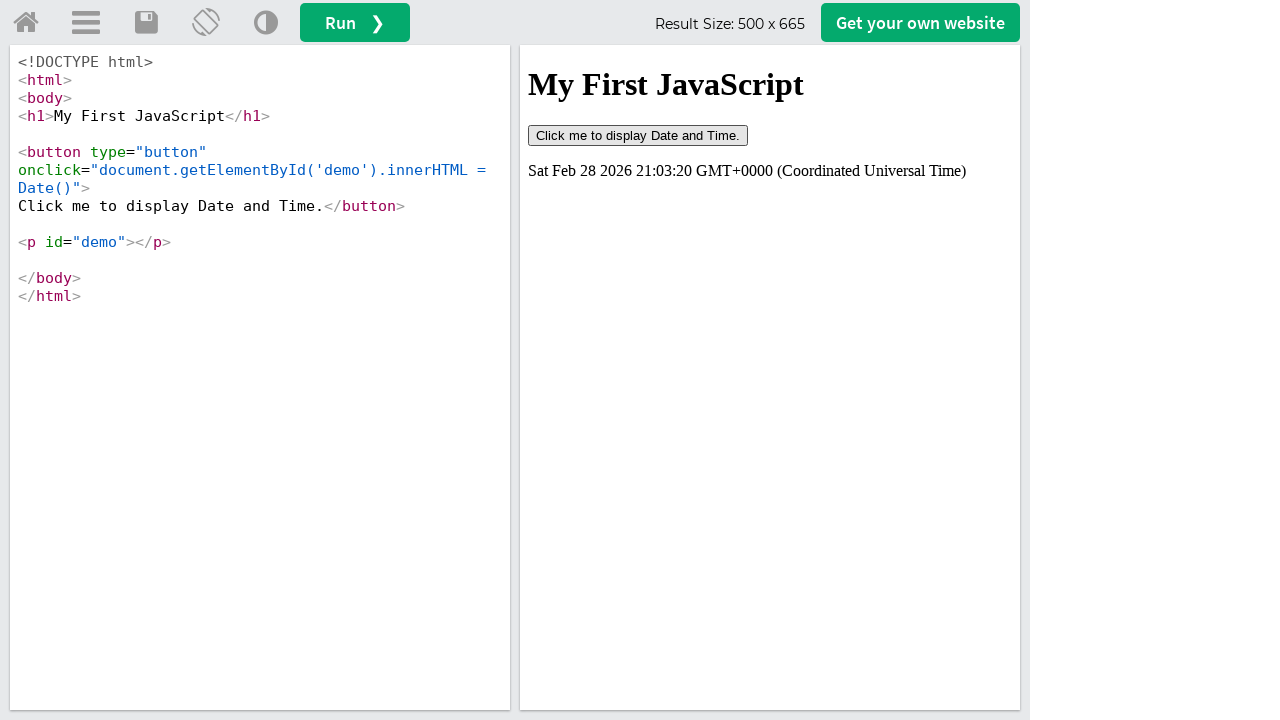

Clicked 'Try it Home' navigation link in parent frame at (26, 23) on a#tryhome
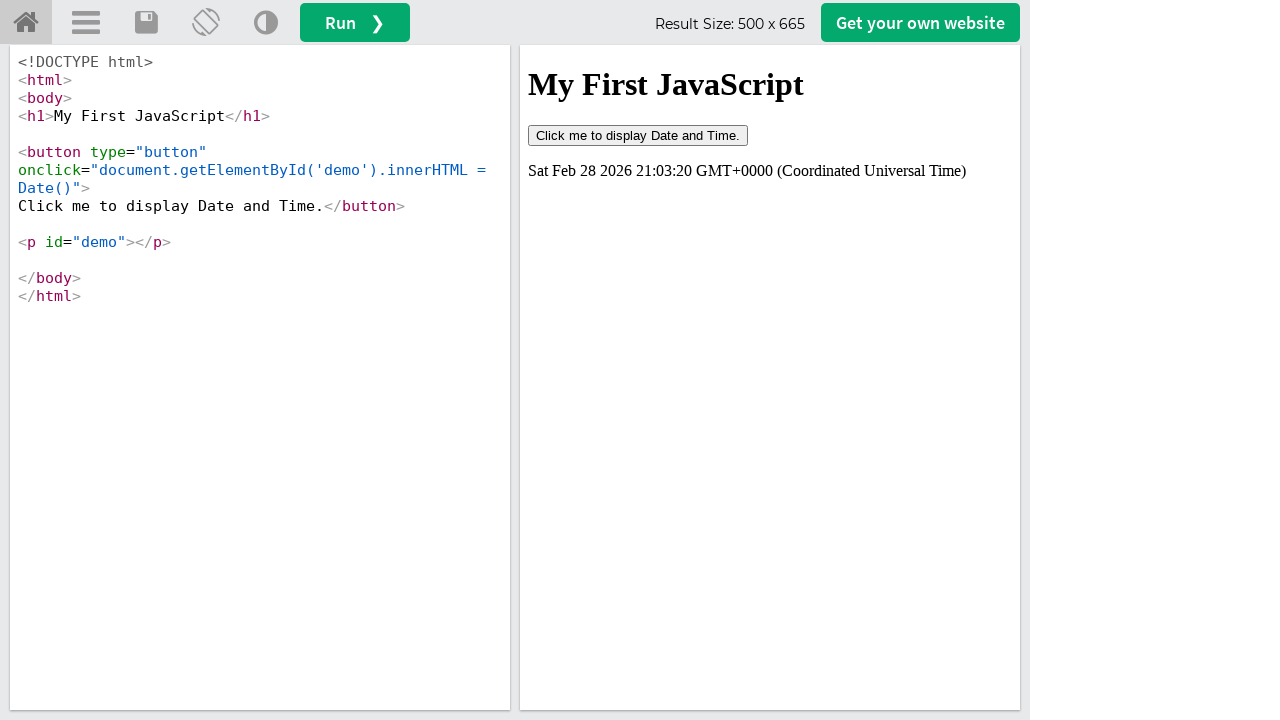

Page load completed after navigation
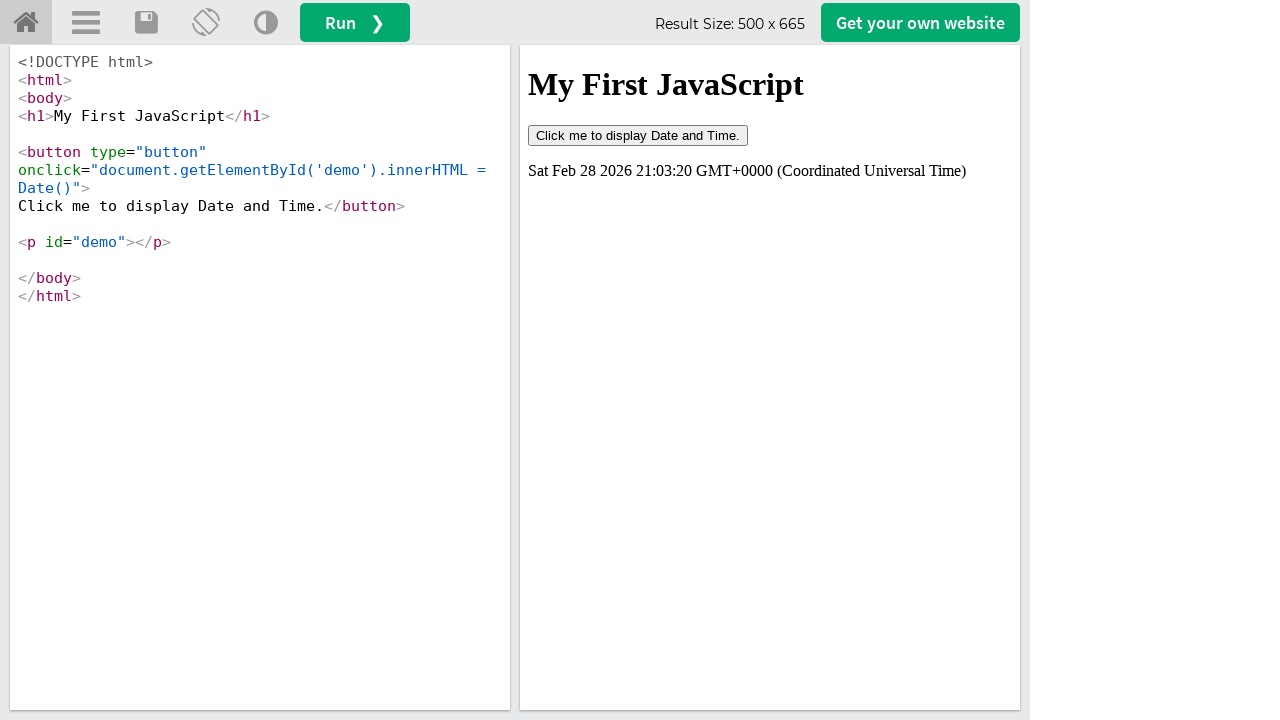

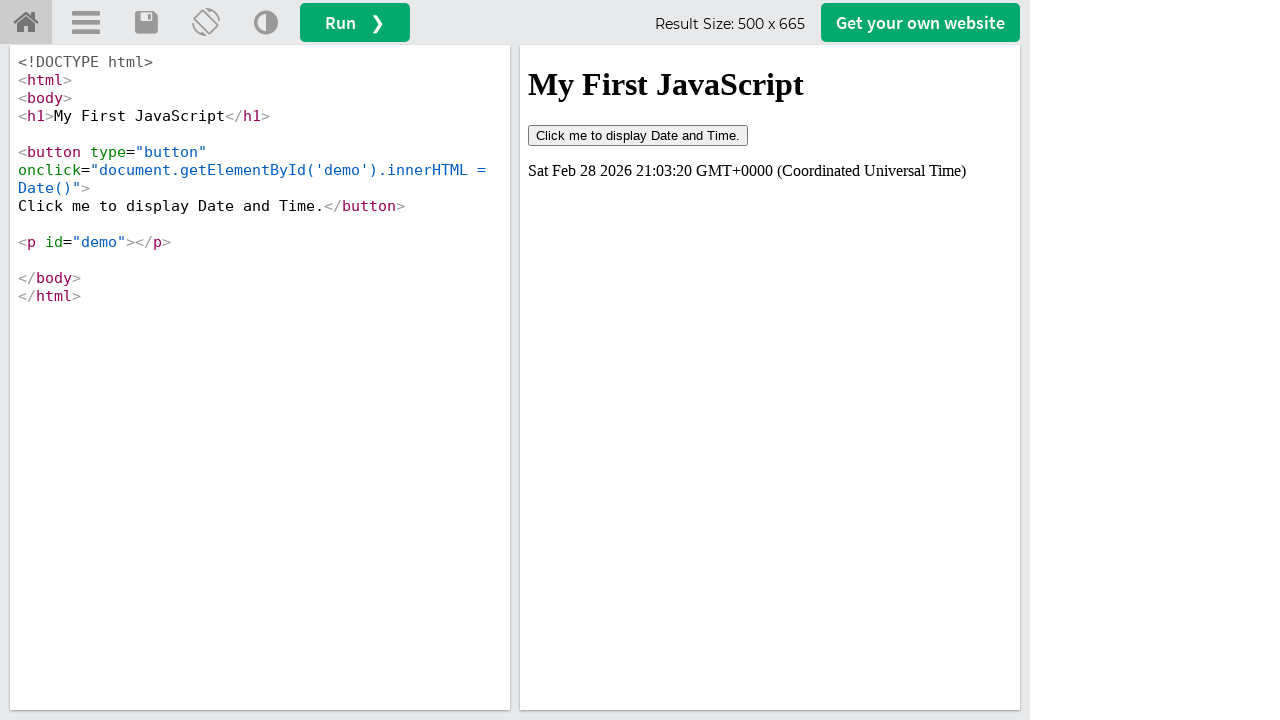